Navigates to OpenCart demo site and waits for the search input and button elements to become visible, verifying the page loads correctly

Starting URL: http://opencart.abstracta.us/

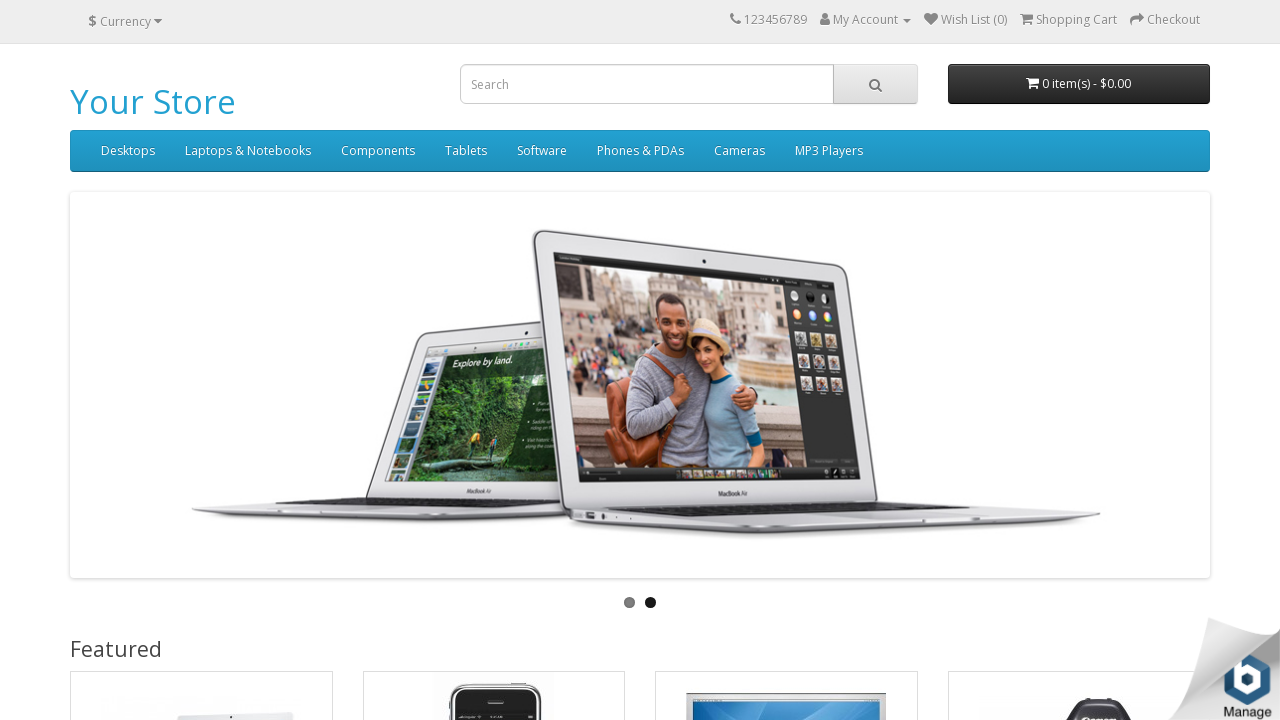

Navigated to OpenCart demo site
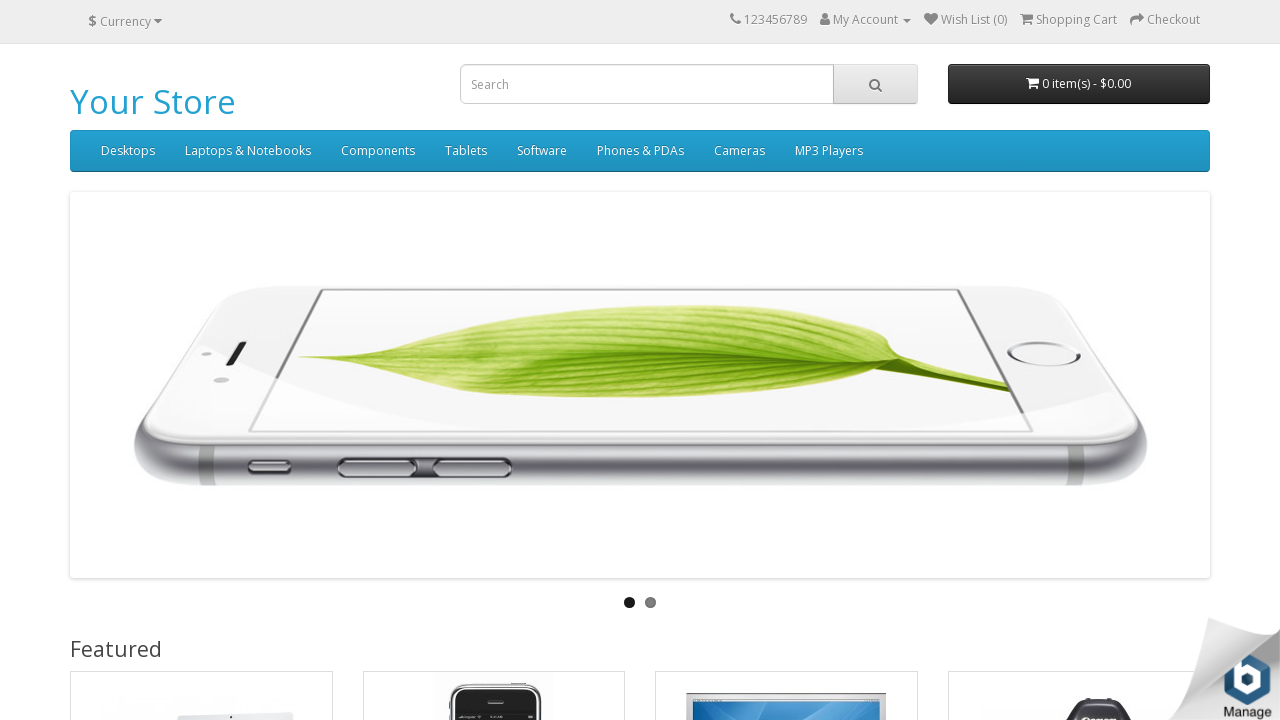

Search input element became visible
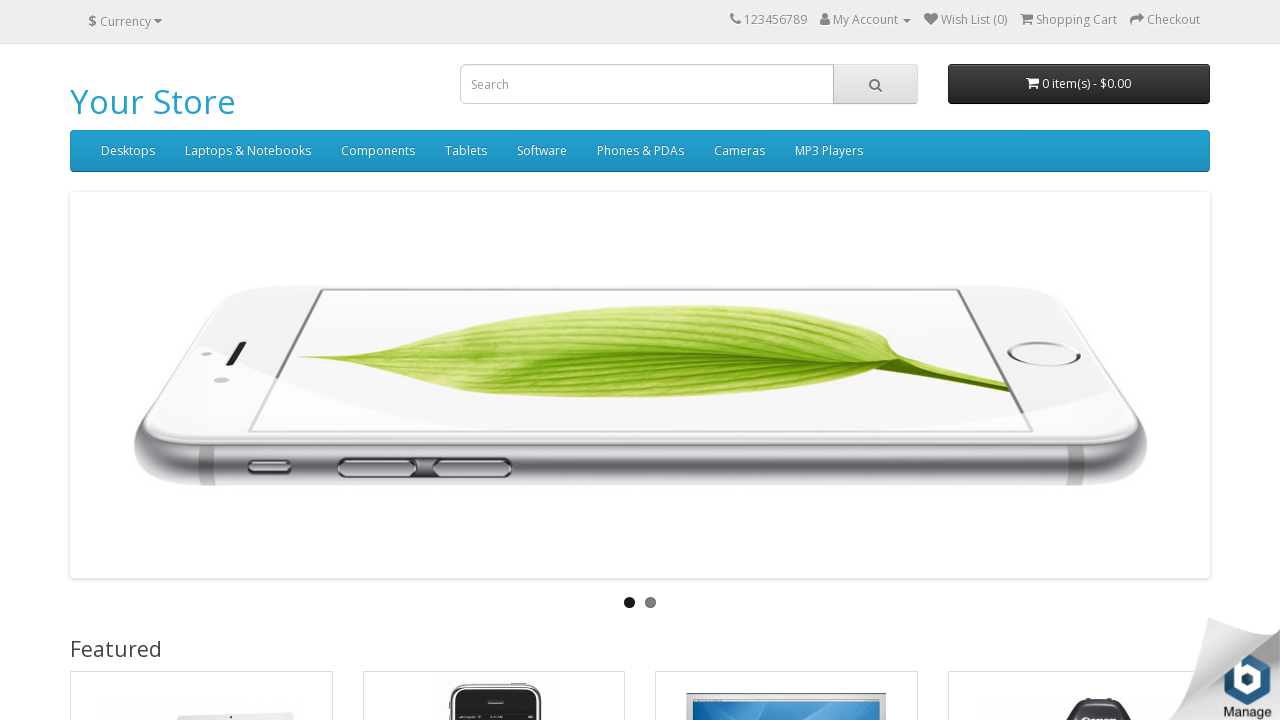

Search input or search button element became visible
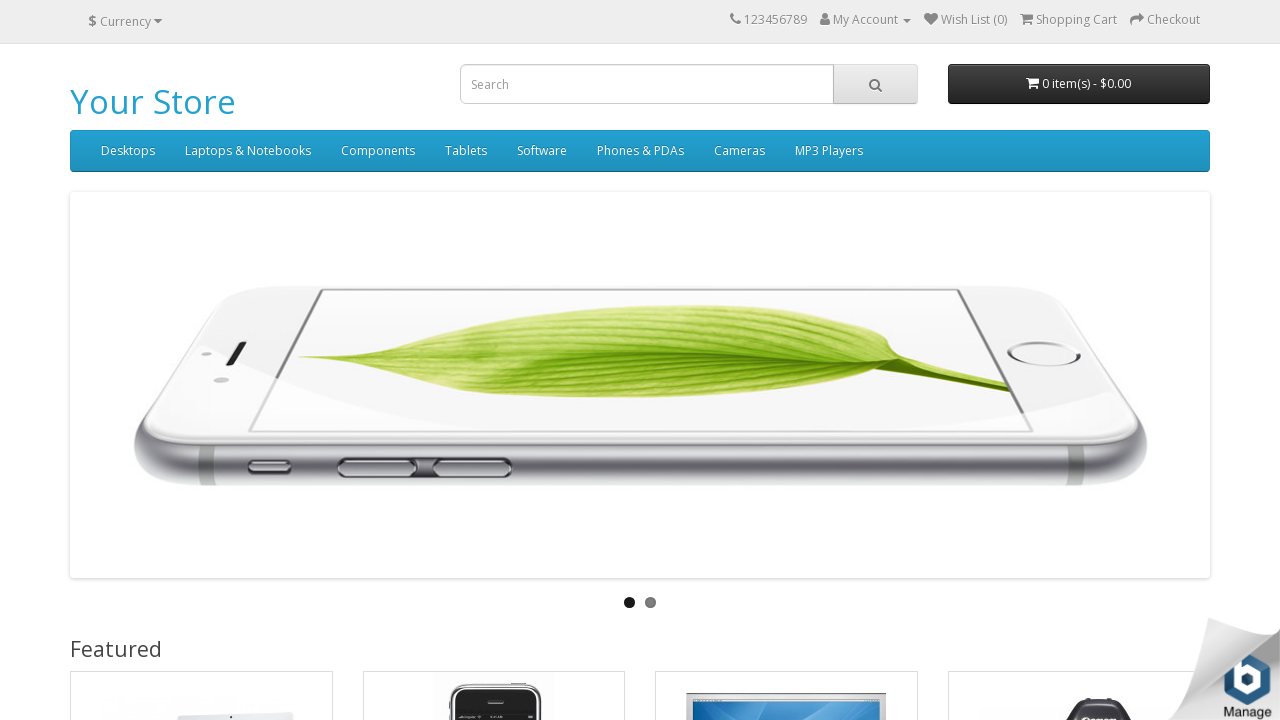

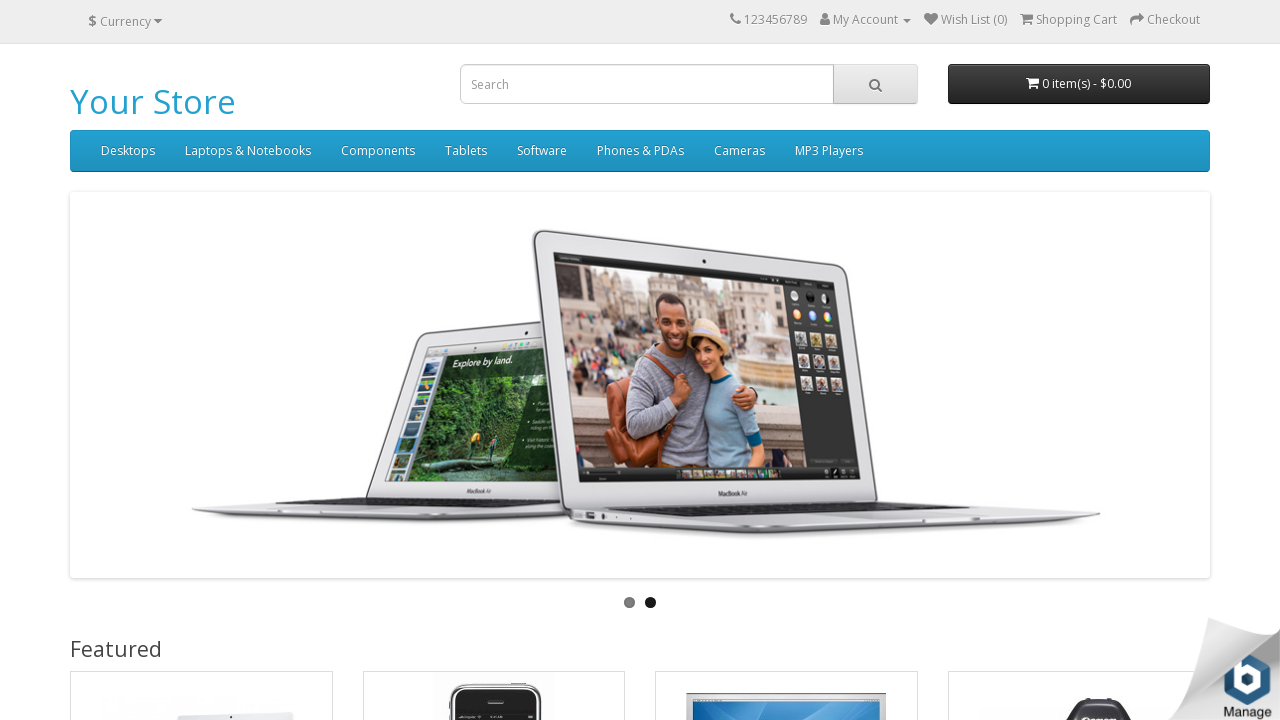